Tests double-click functionality by double-clicking a button and verifying the resulting text message

Starting URL: https://automationfc.github.io/basic-form/index.html

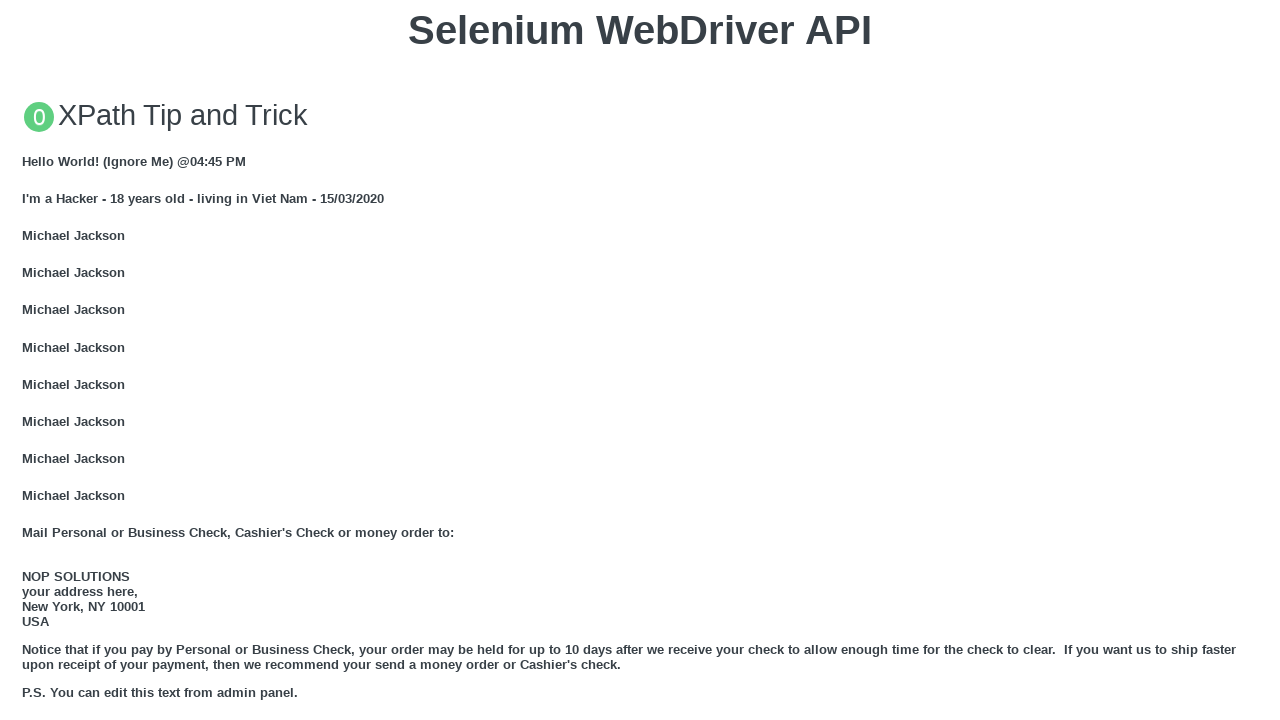

Located the double-click button element
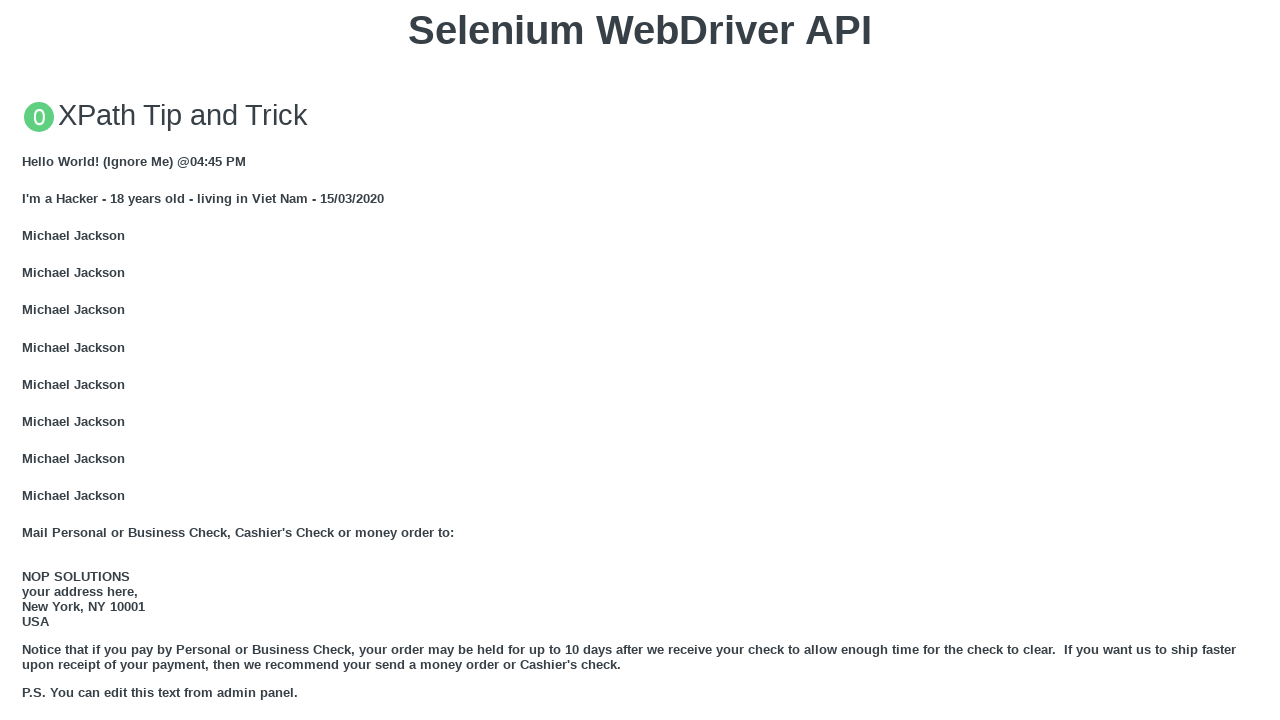

Scrolled double-click button into view
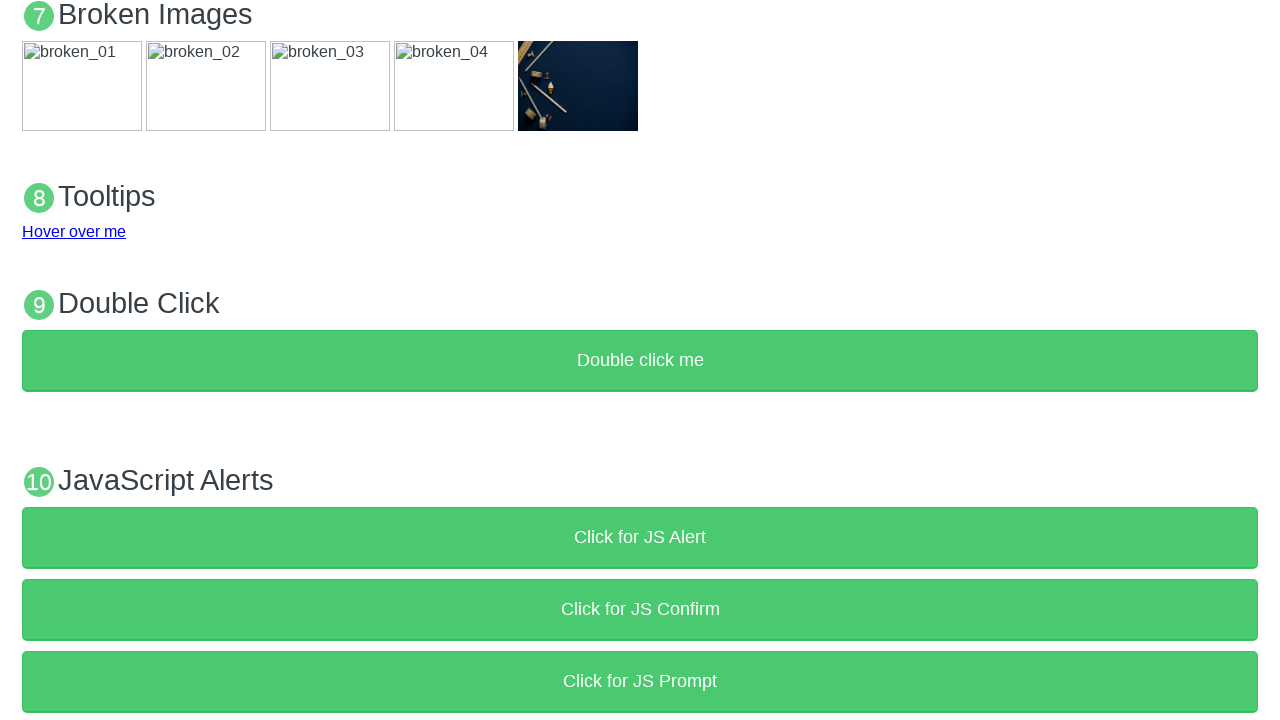

Double-clicked the button at (640, 361) on xpath=//button[text()='Double click me']
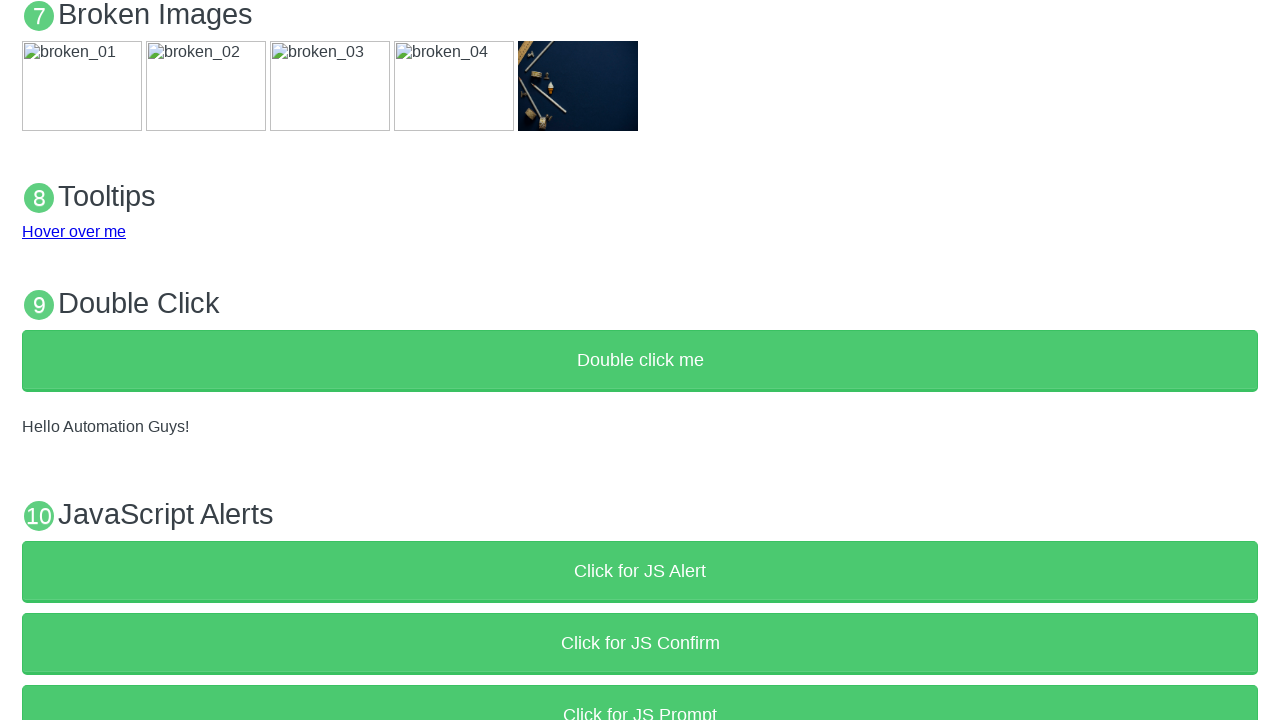

Retrieved text content from result element
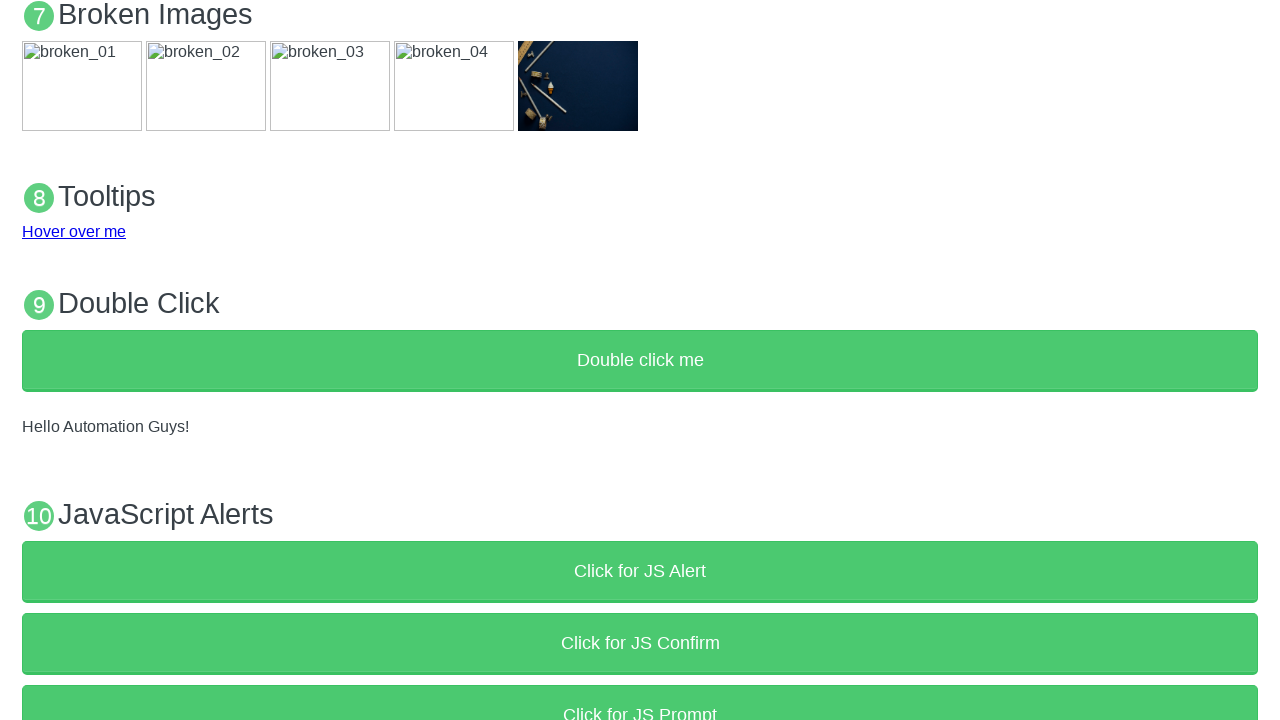

Verified result text matches expected value 'Hello Automation Guys!'
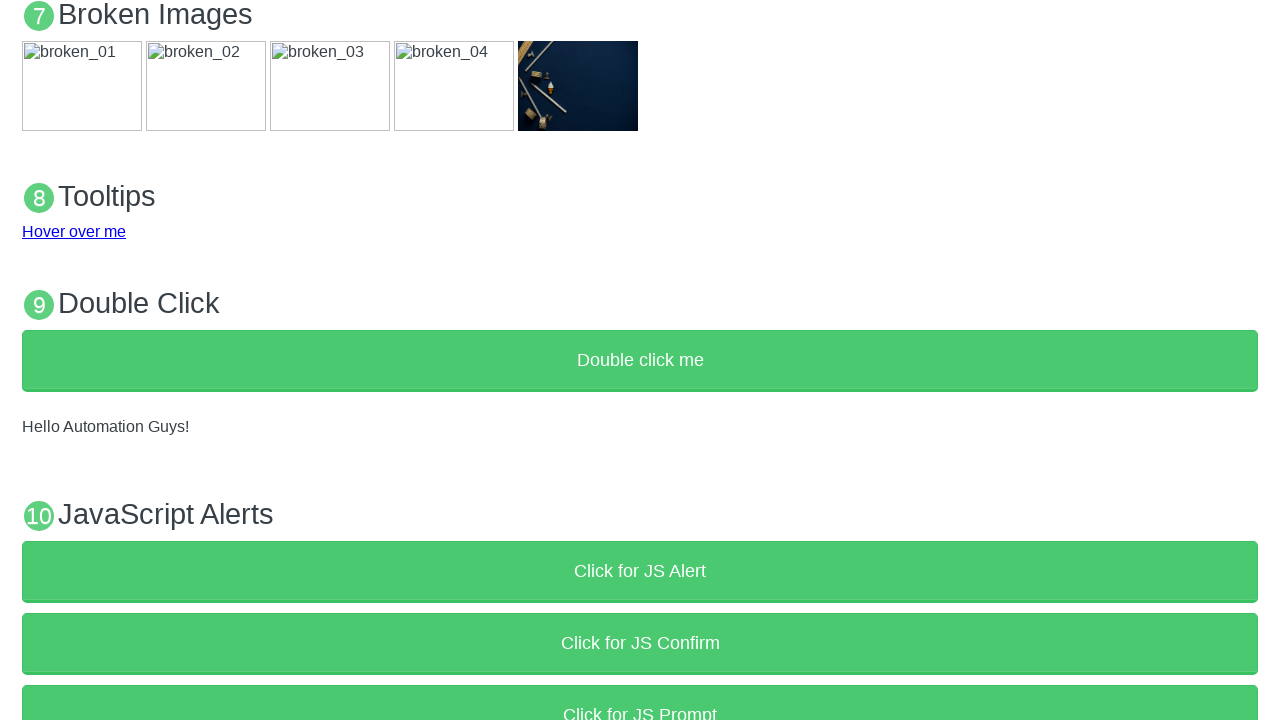

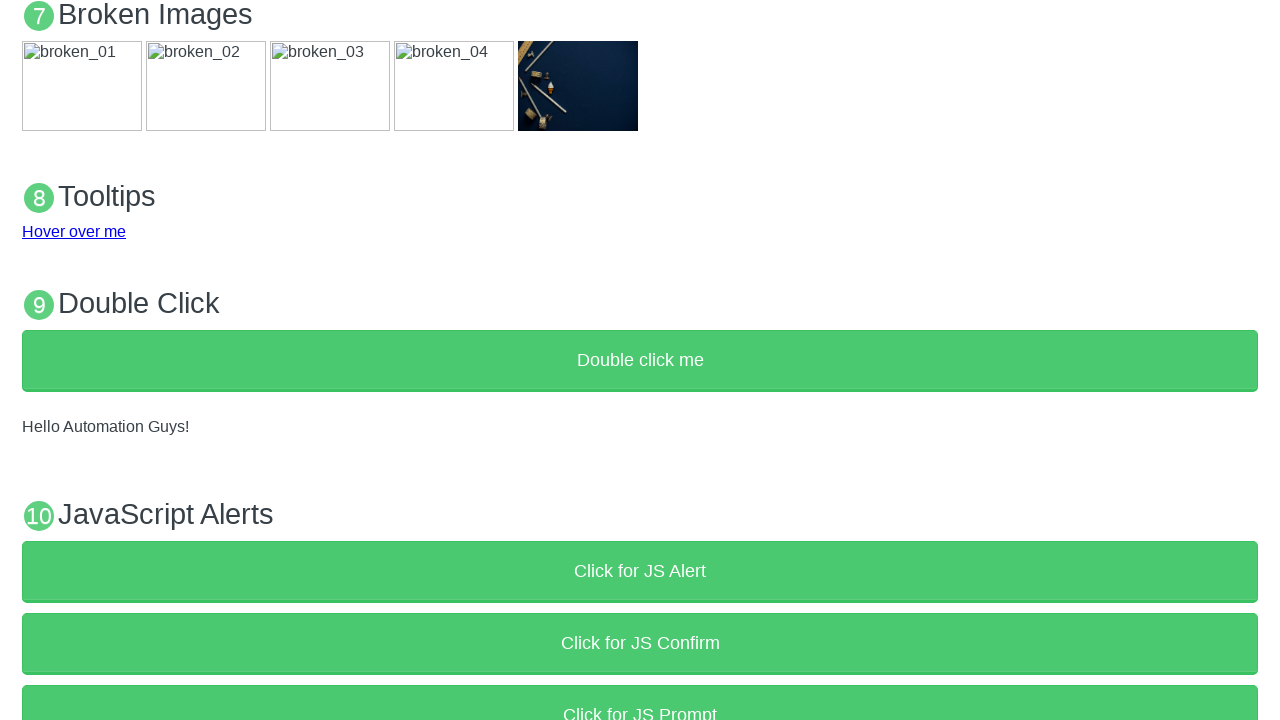